Tests Python.org search functionality by searching for "pycon" and verifying results are found

Starting URL: http://www.python.org

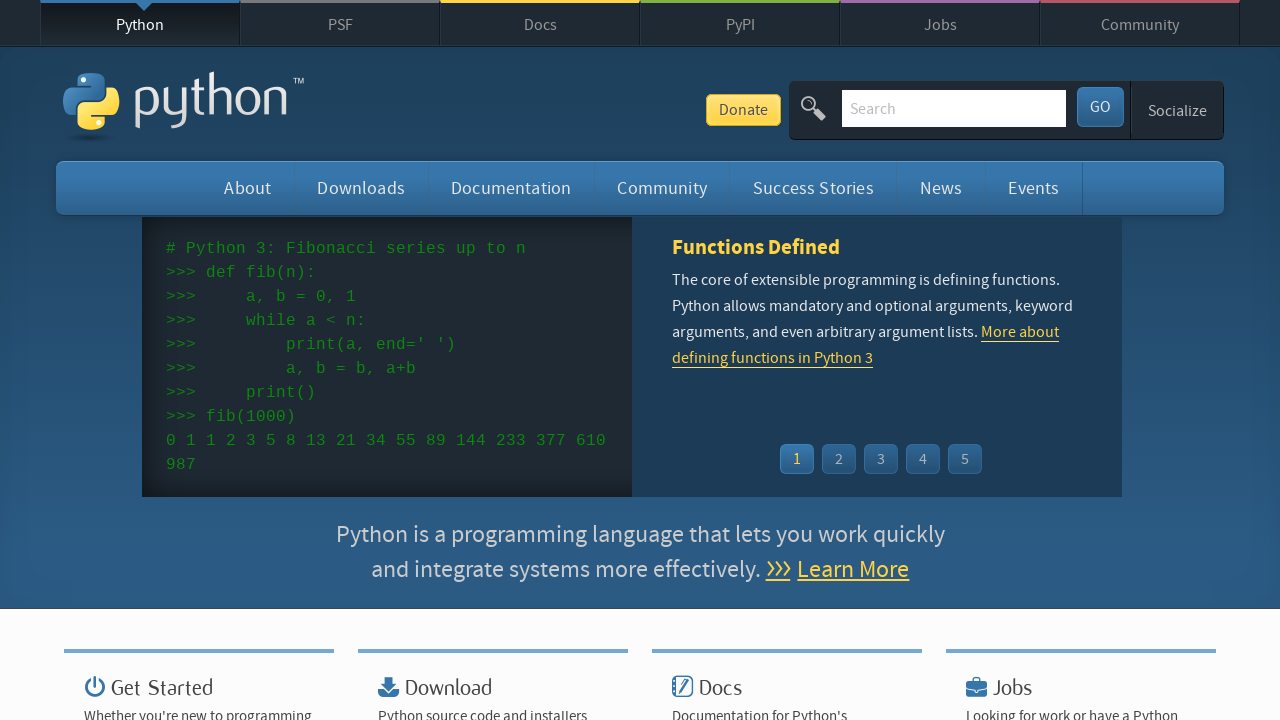

Verified page title contains 'Python'
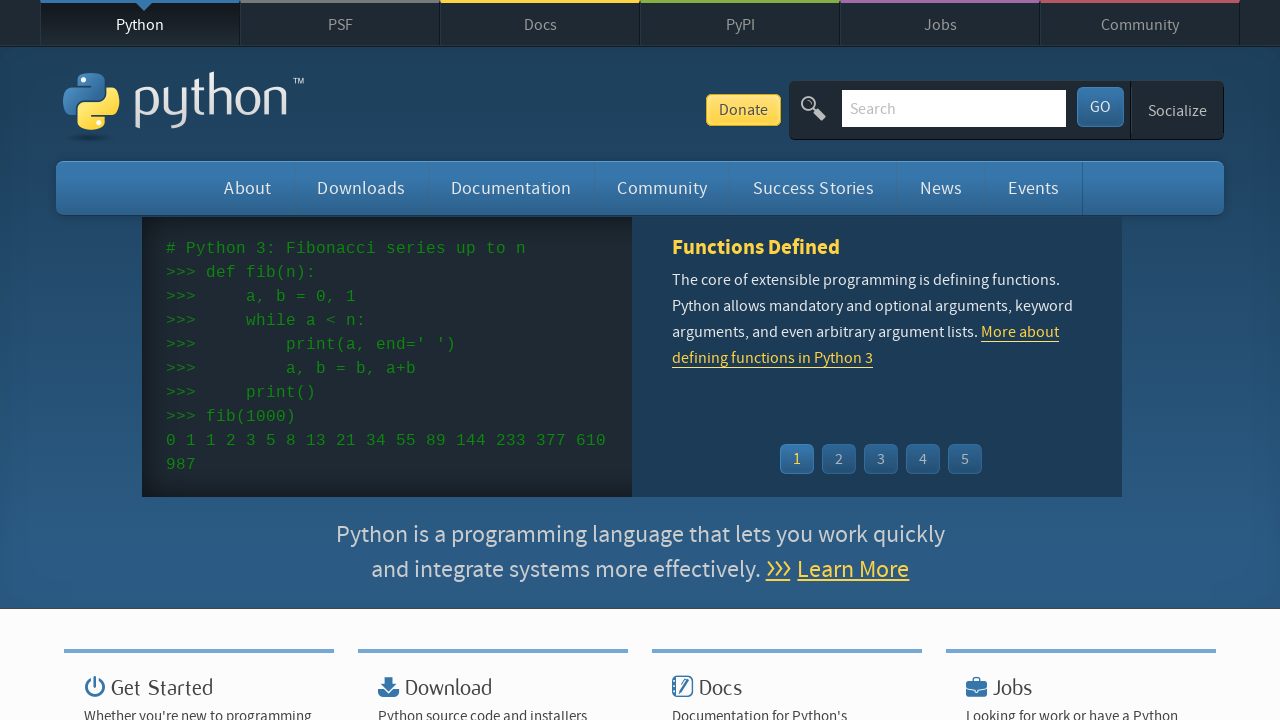

Cleared search input field on input[name='q']
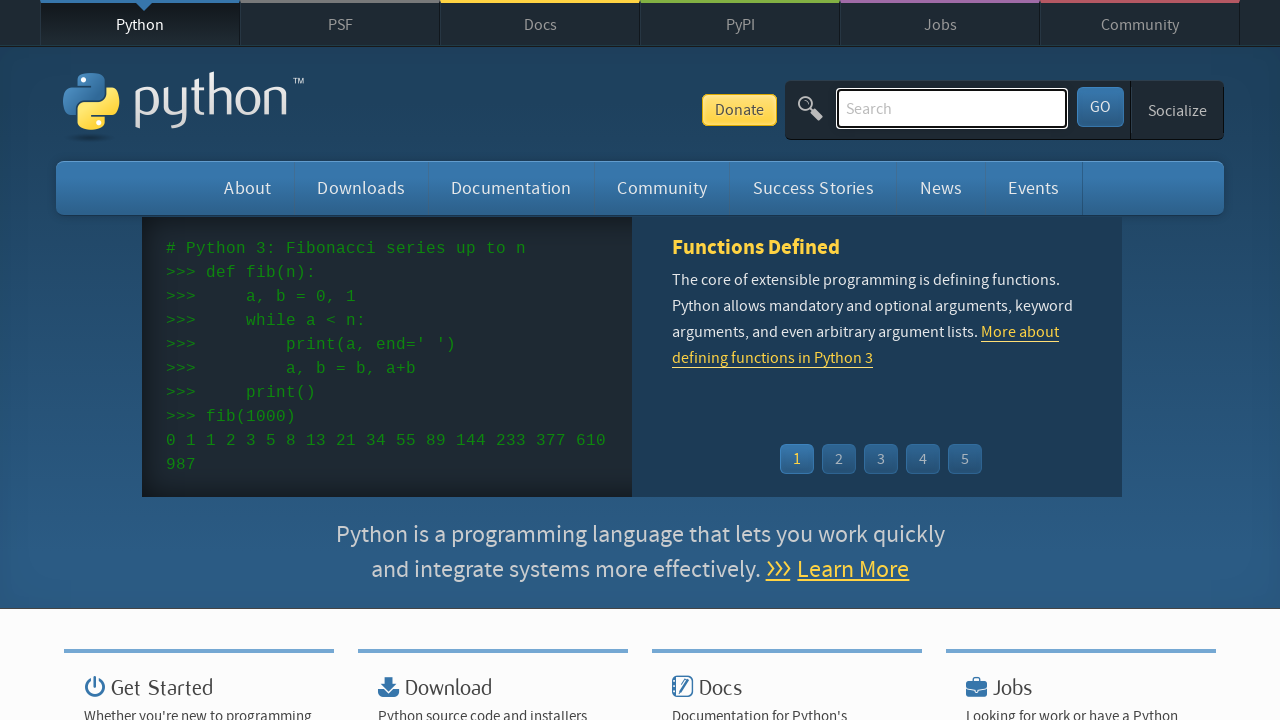

Filled search input with 'pycon' on input[name='q']
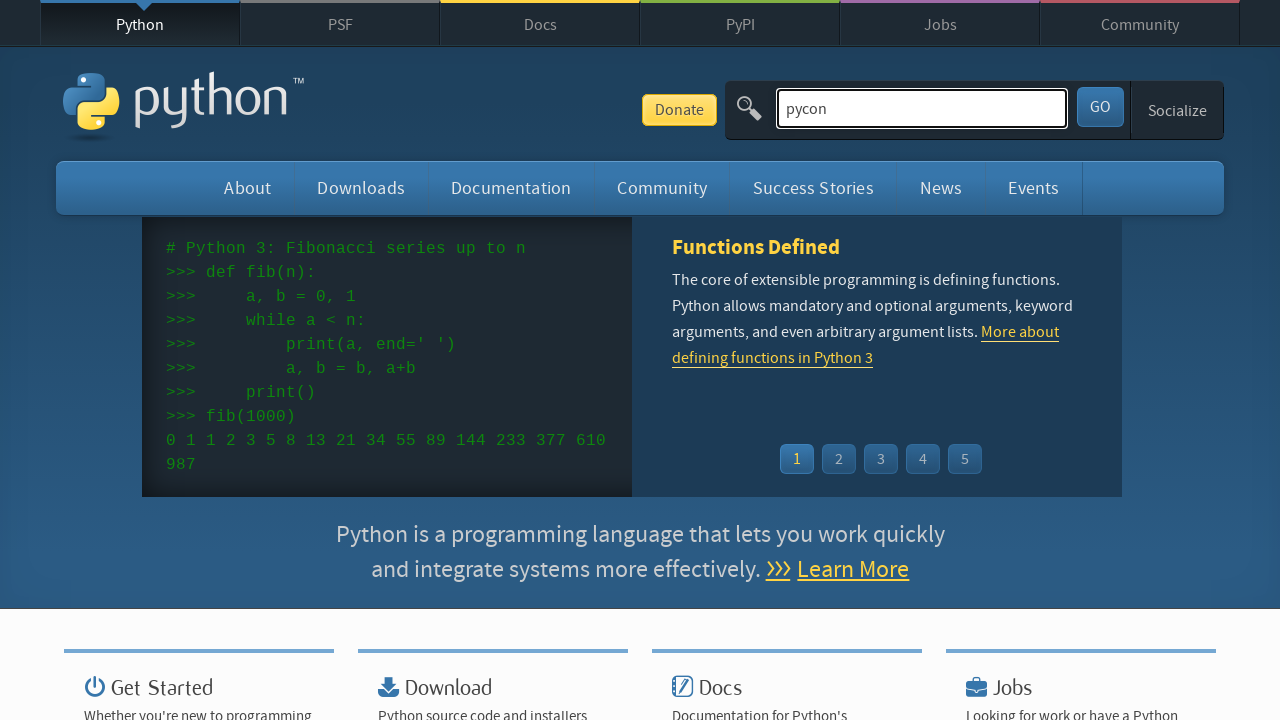

Pressed Enter to submit search query on input[name='q']
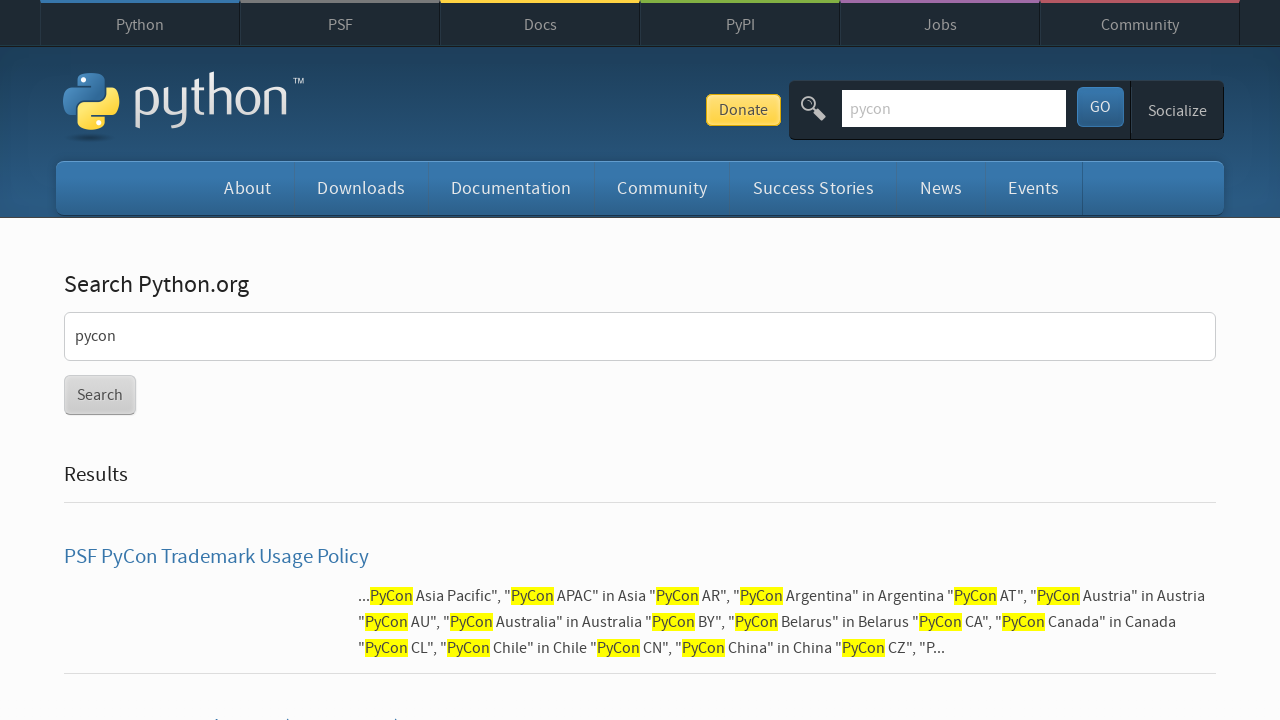

Search results page loaded (networkidle)
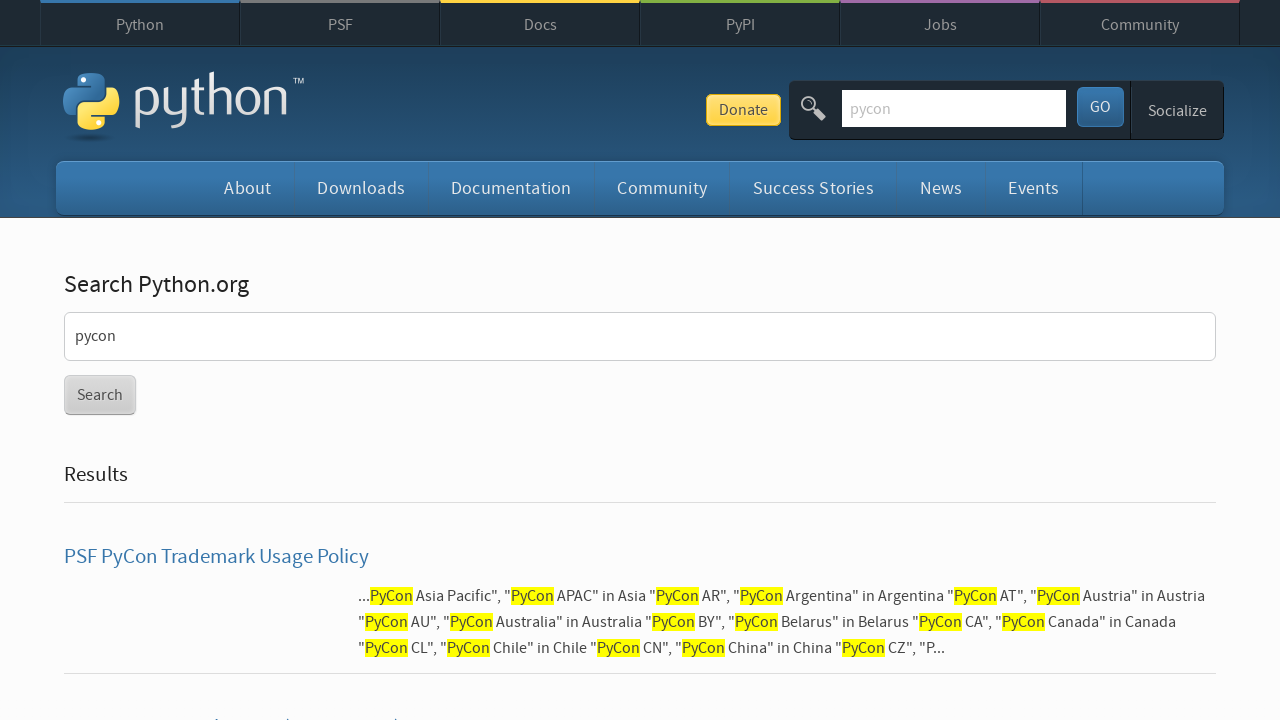

Verified search results are found for 'pycon'
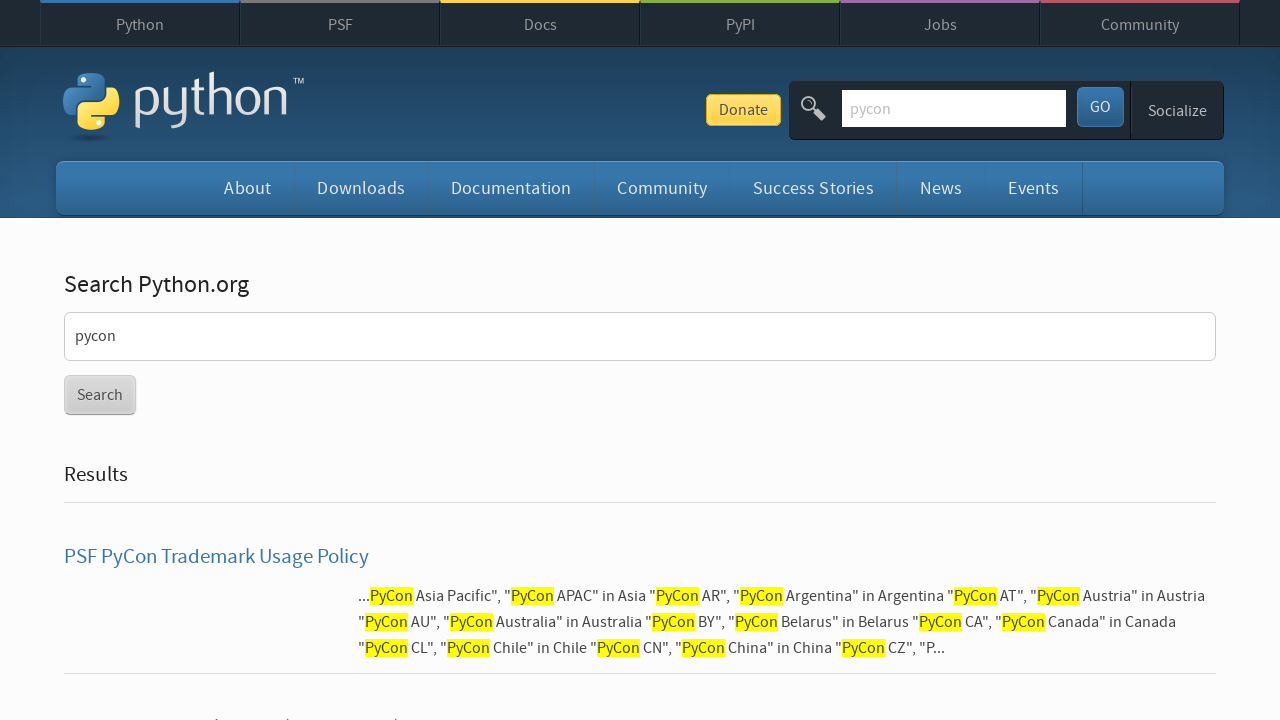

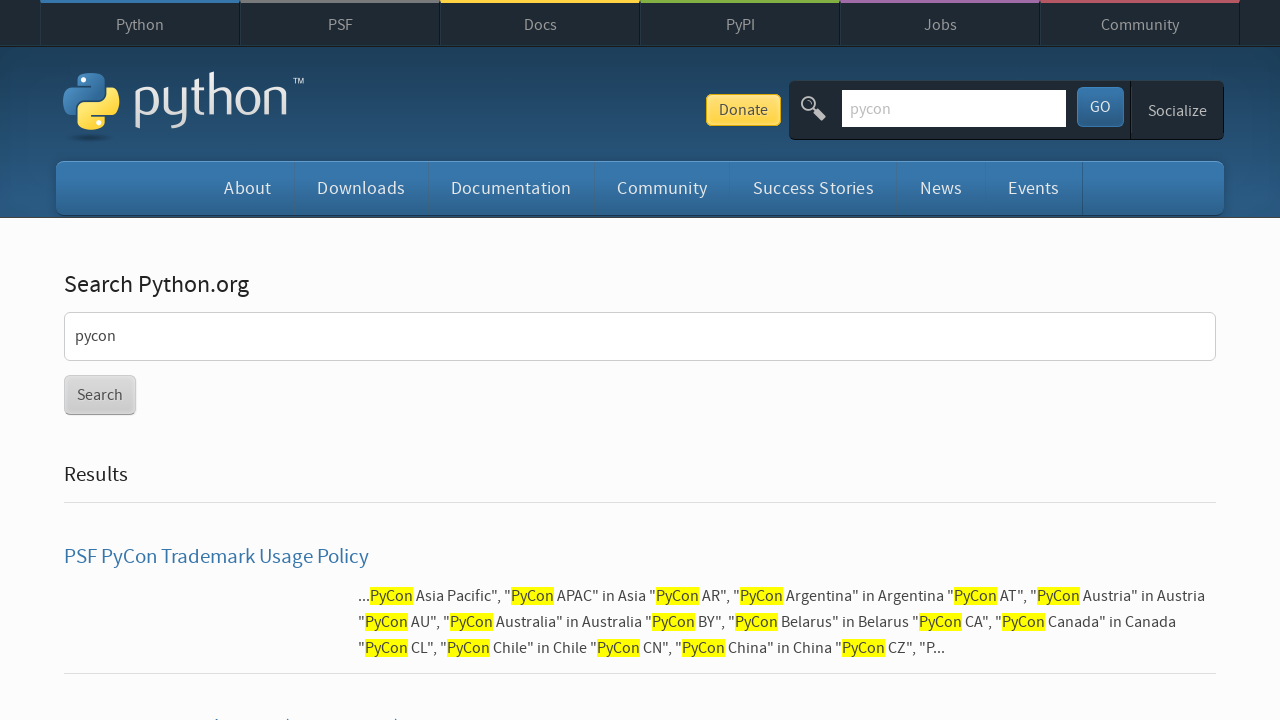